Tests login form validation by clicking the login button without entering credentials and verifying the warning message appears

Starting URL: https://login1.nextbasecrm.com/?login=yes

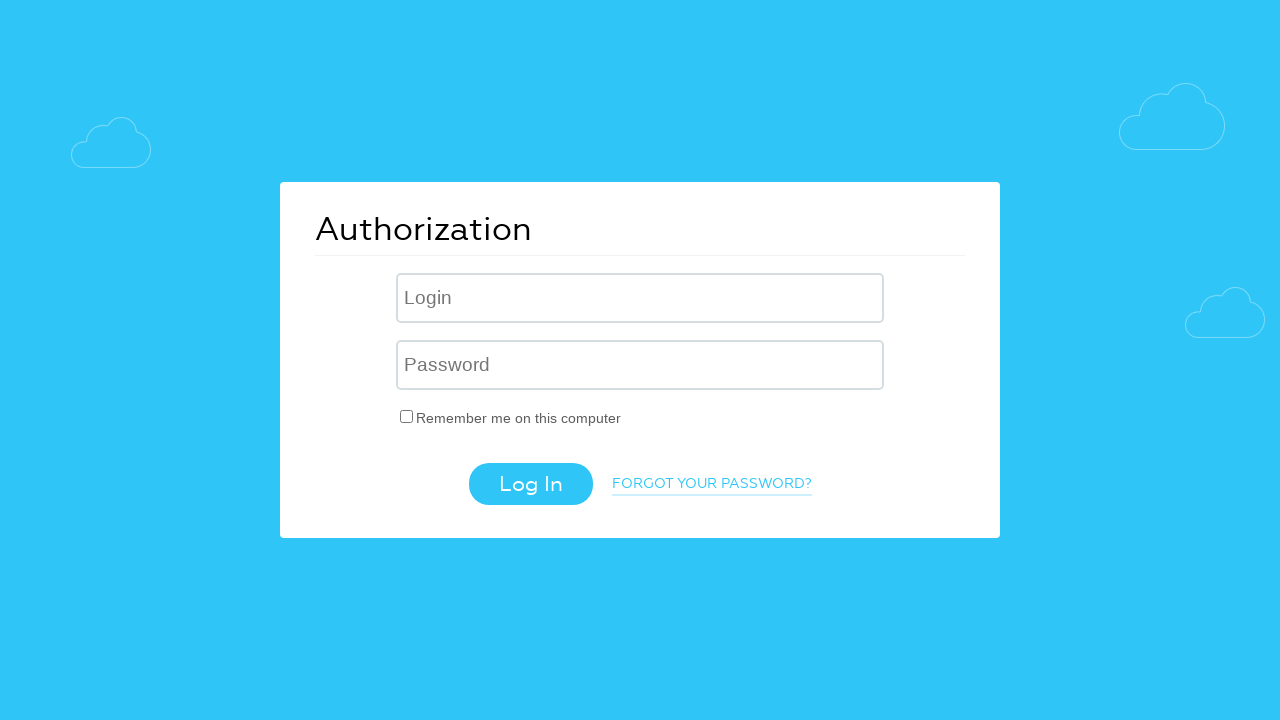

Navigated to NextBase CRM login page
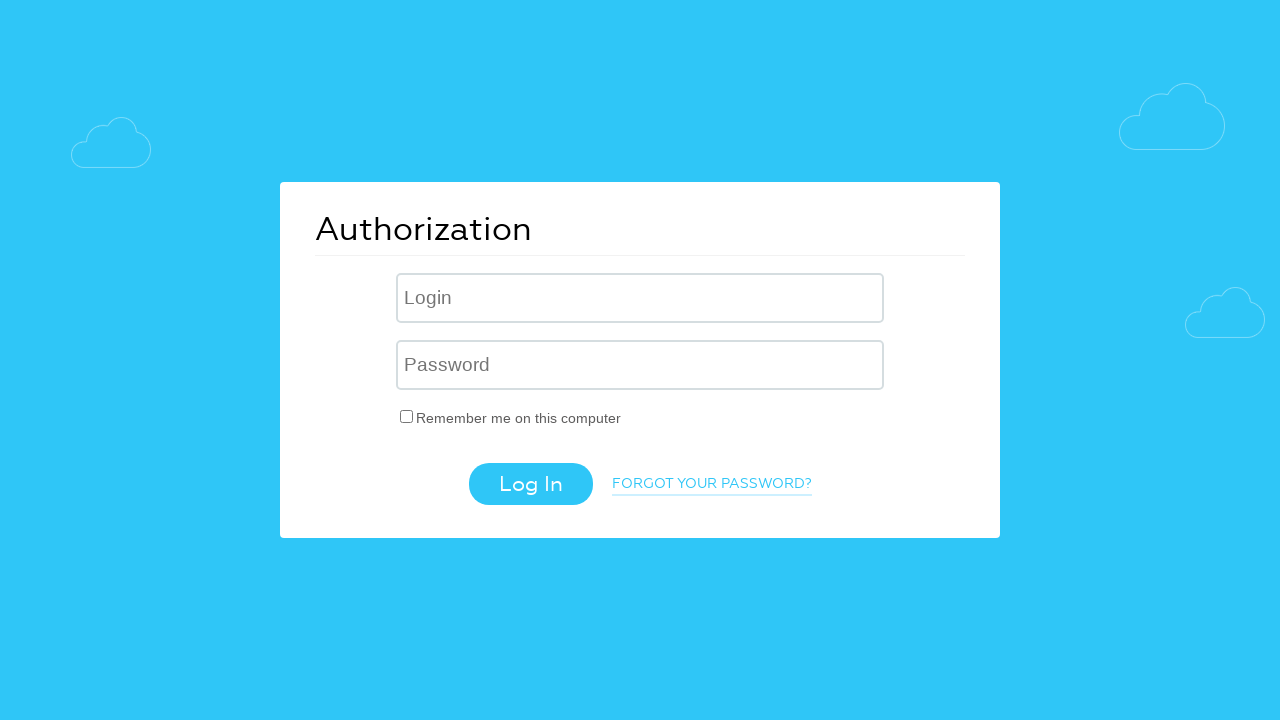

Clicked login button without entering credentials at (530, 484) on .login-btn
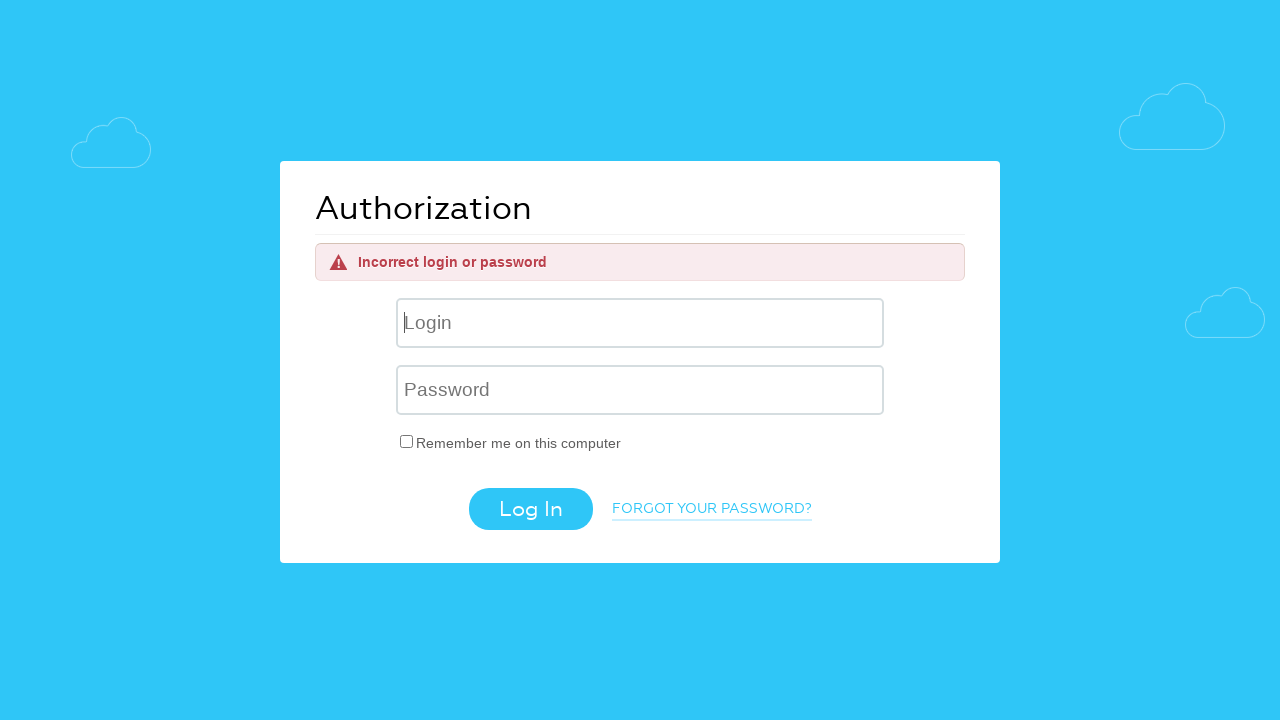

Warning message appeared after clicking login without credentials
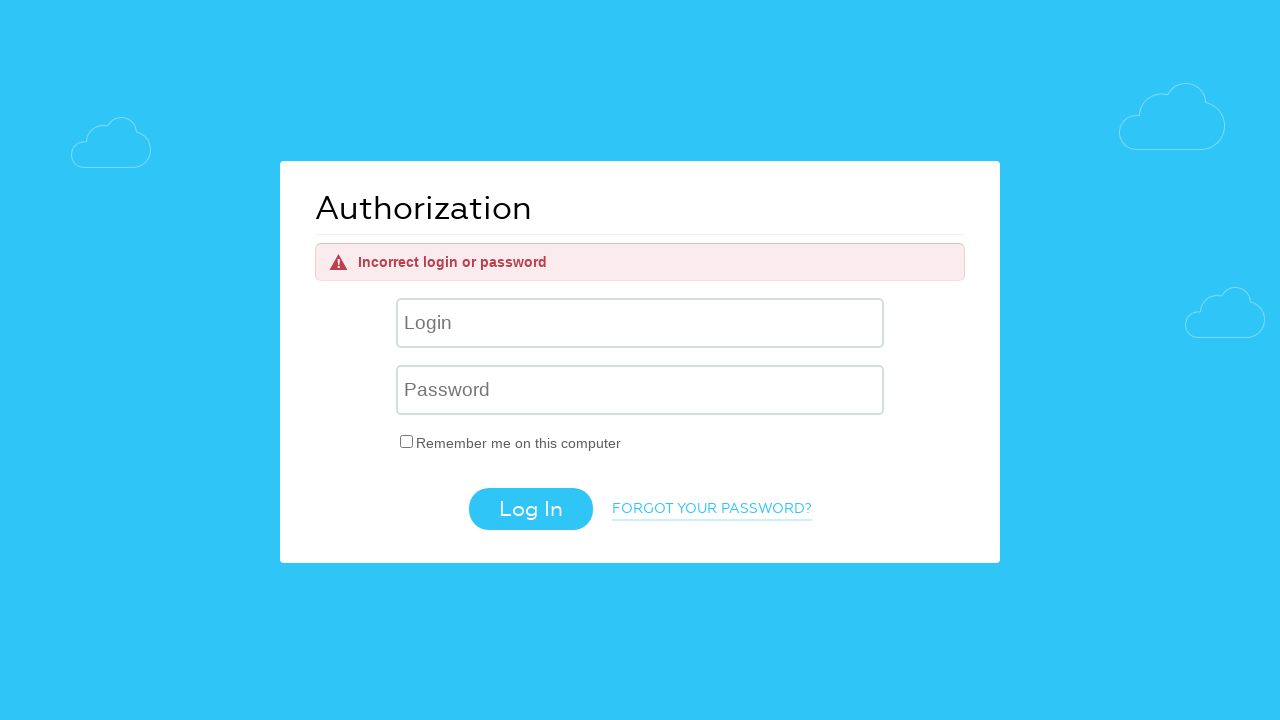

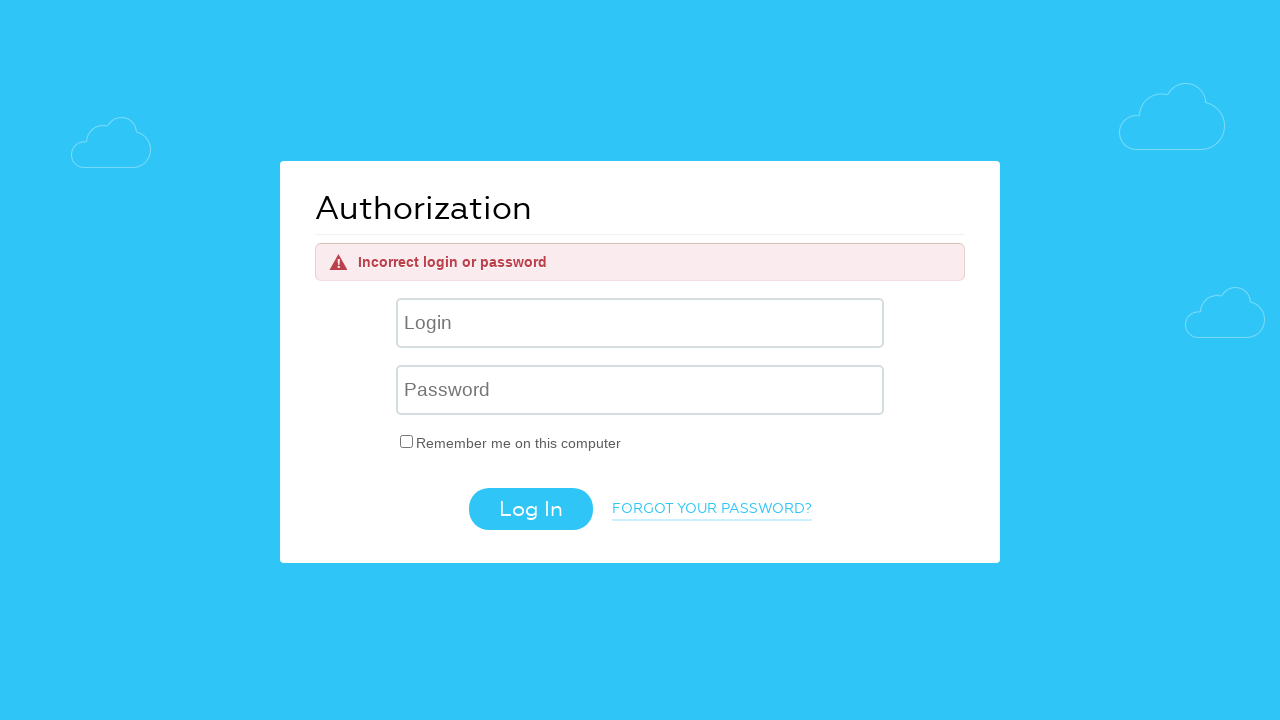